Navigates to TVNET news site and verifies that multiple articles are displayed with their headlines

Starting URL: http://www.tvnet.lv/

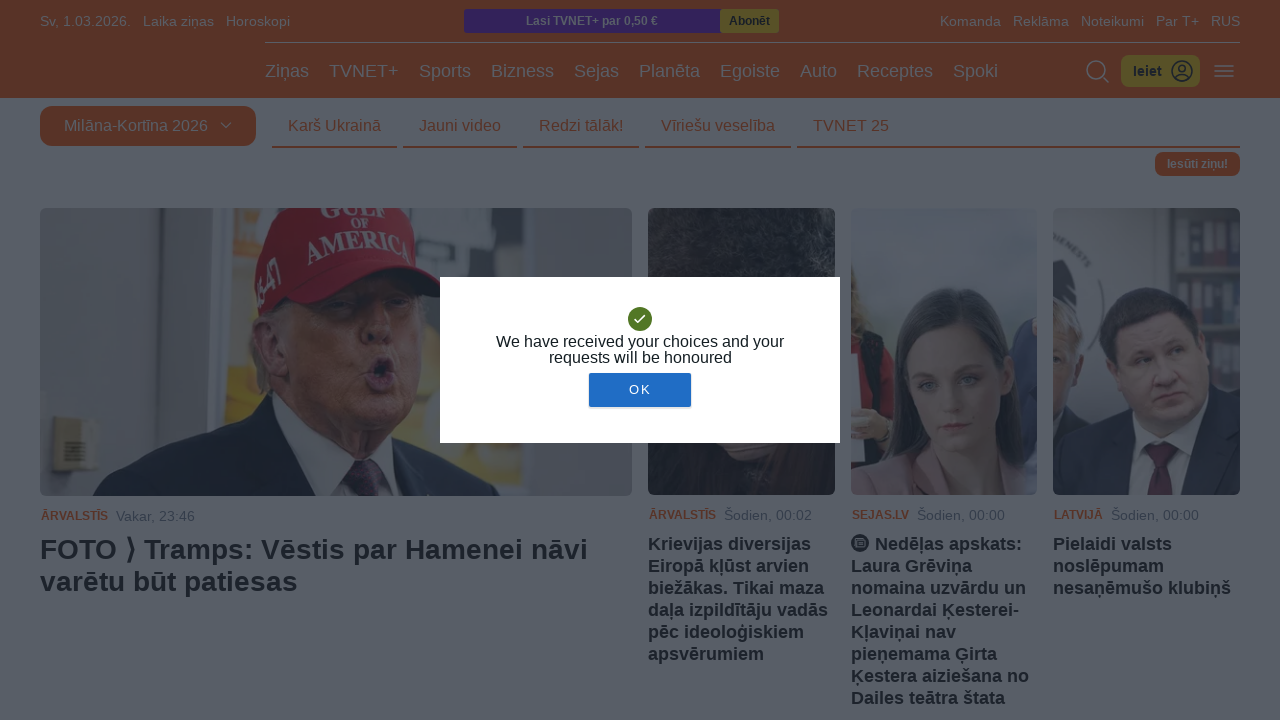

Navigated to TVNET news site
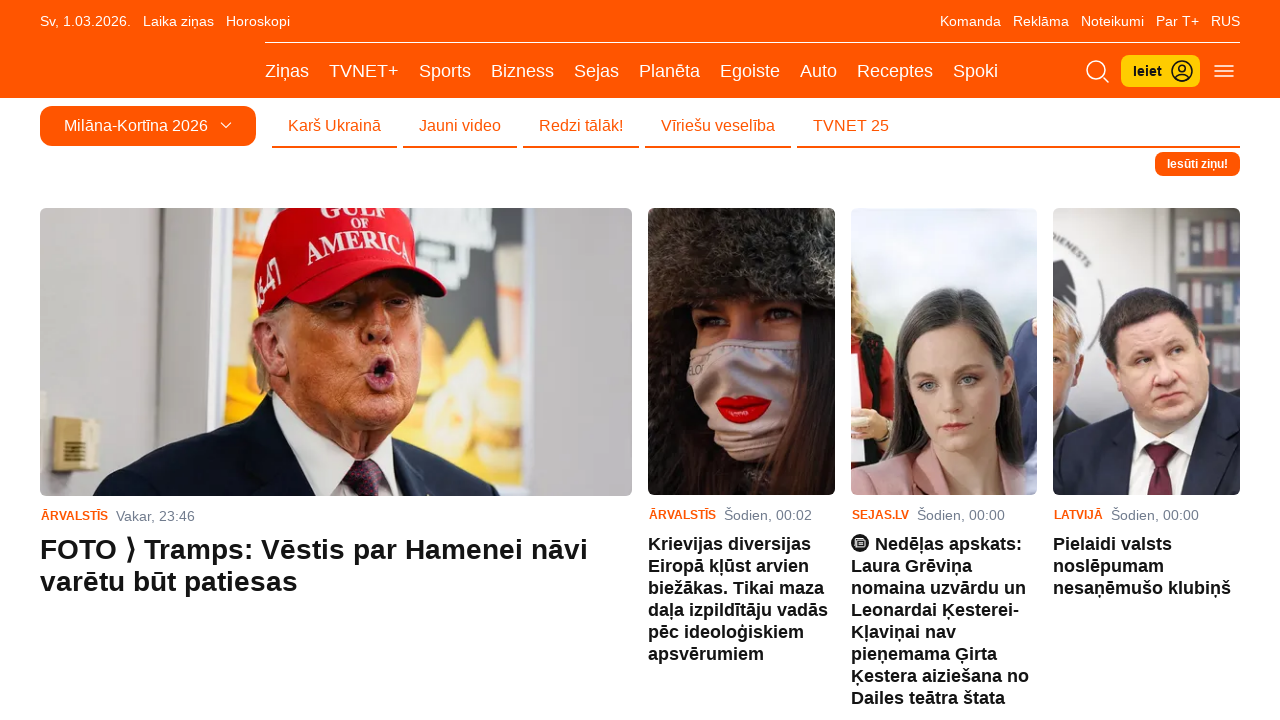

Articles container loaded on the page
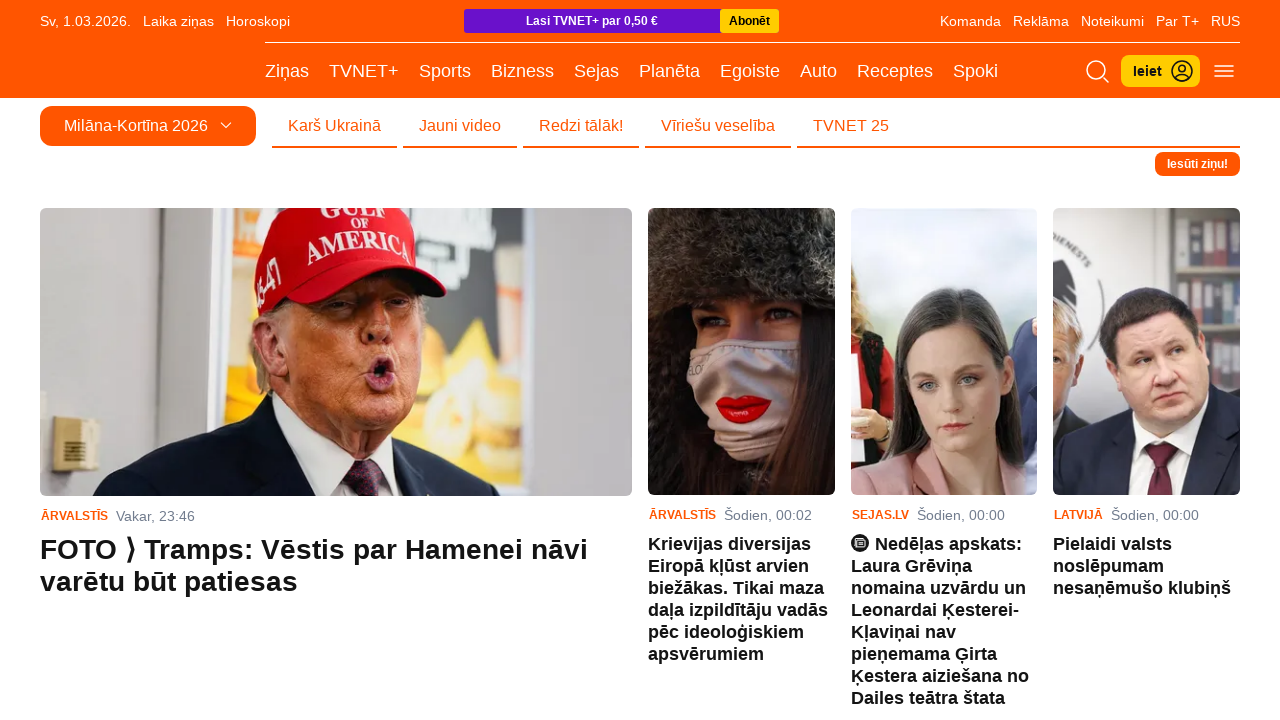

Located all article elements on the page
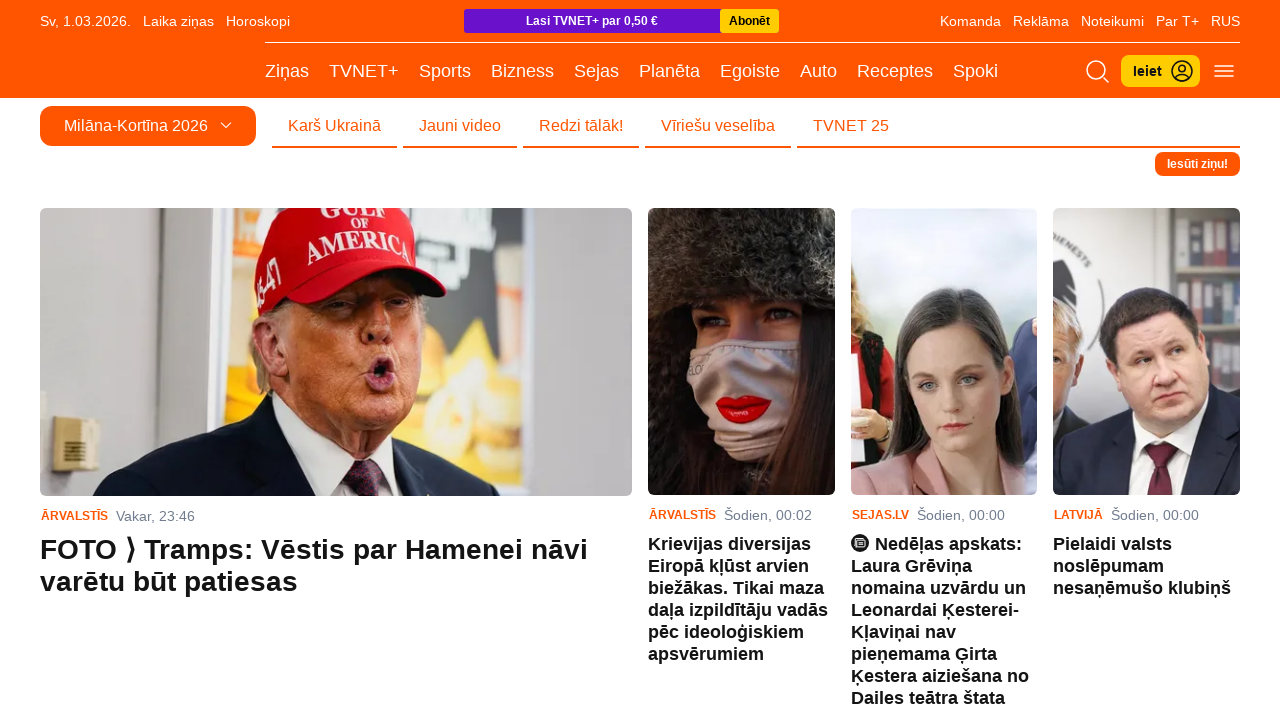

First article element is visible
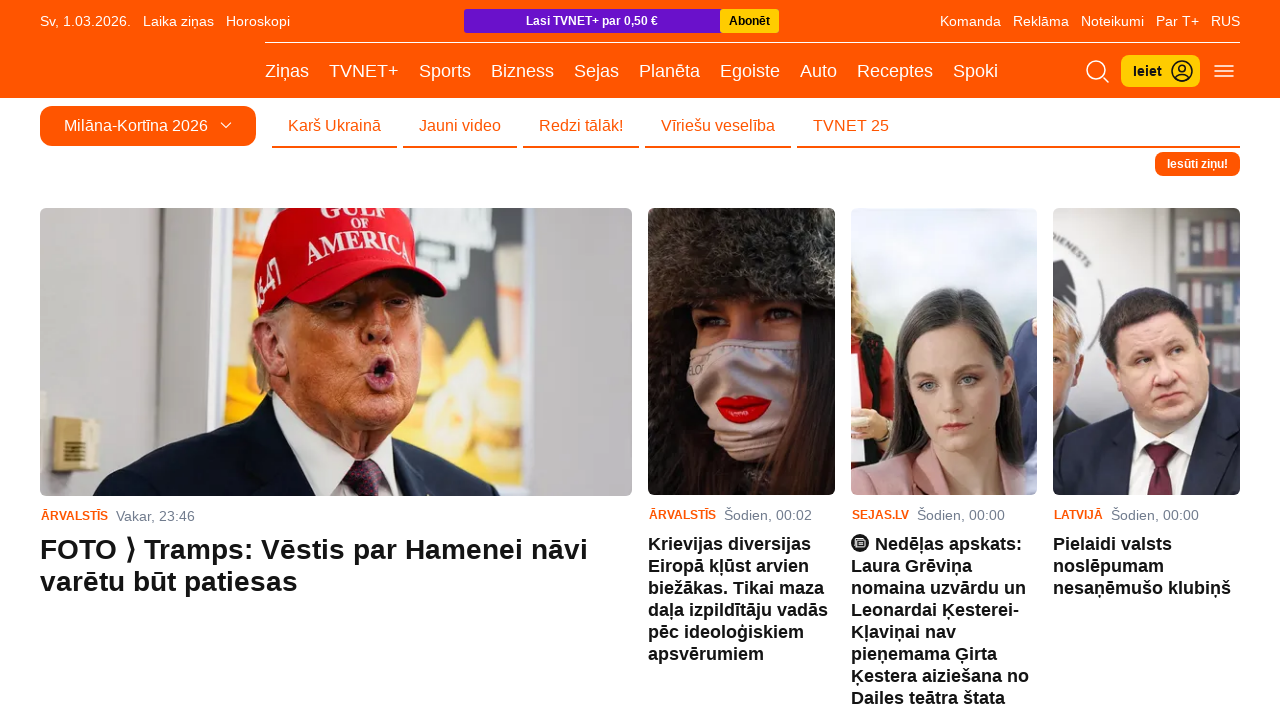

Article headlines are visible and loaded
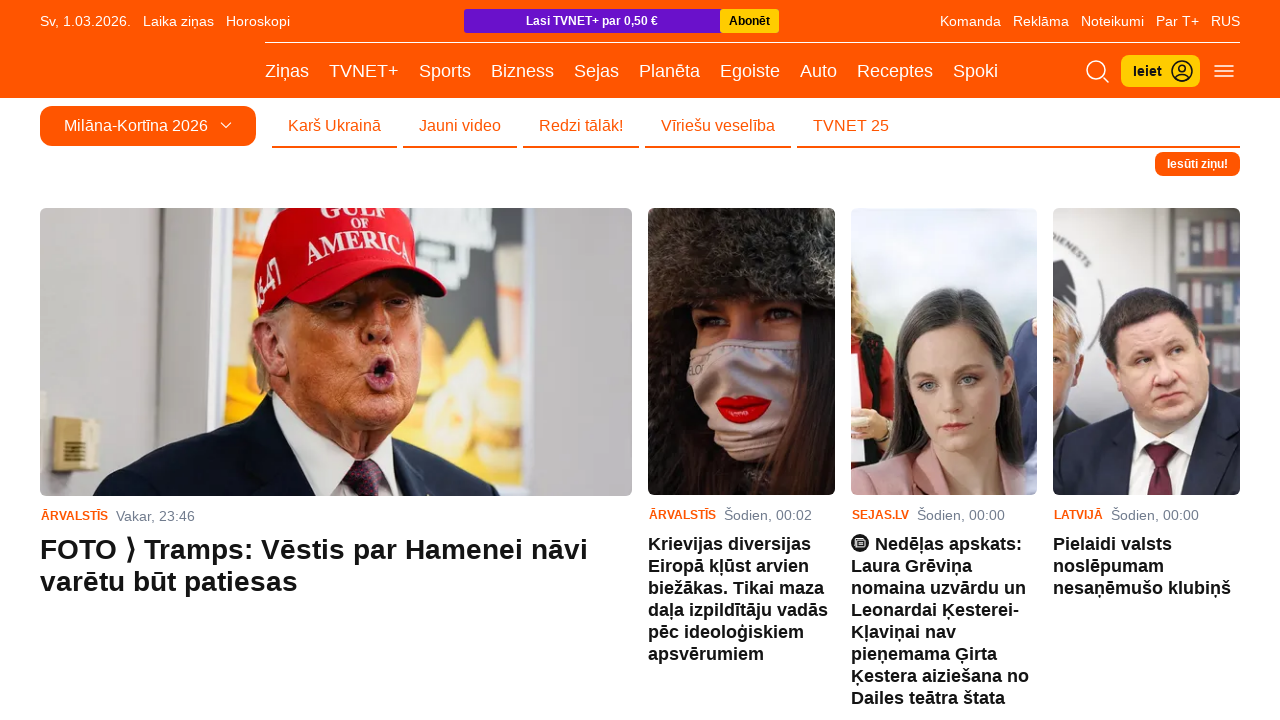

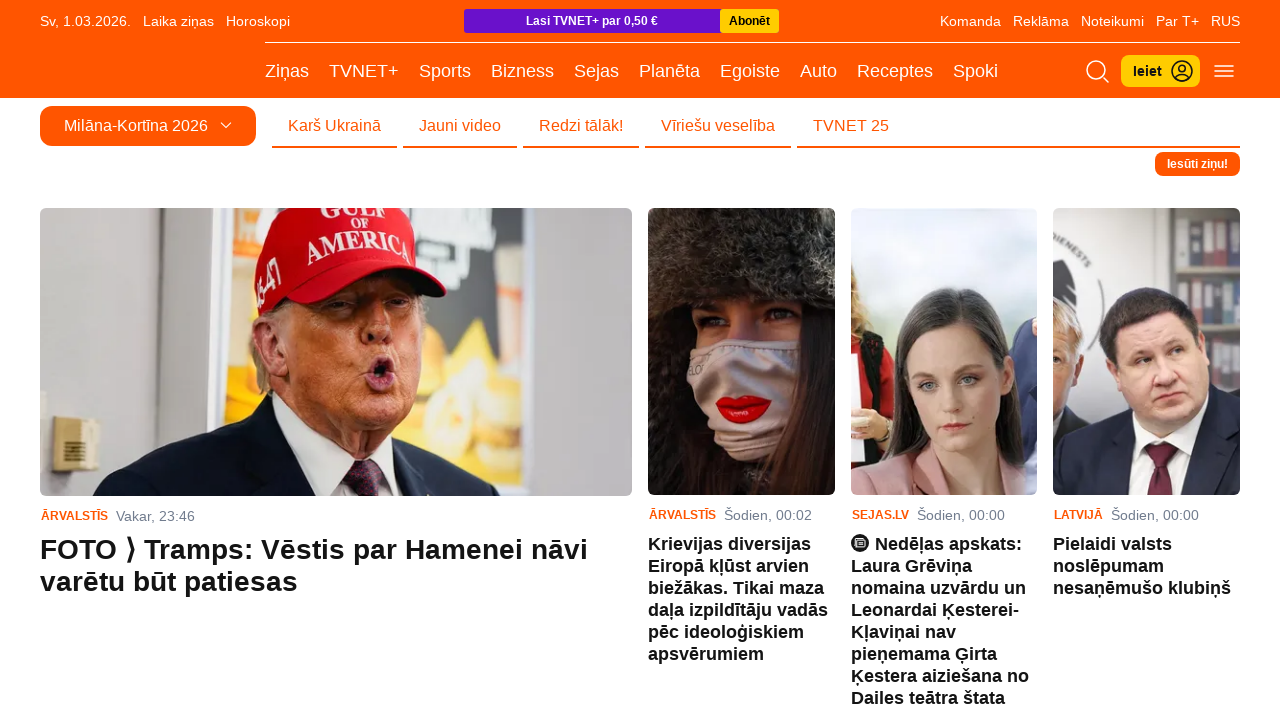